Tests handling of intermittently appearing elements by refreshing the page until a Gallery link appears and is visible

Starting URL: https://the-internet.herokuapp.com/disappearing_elements

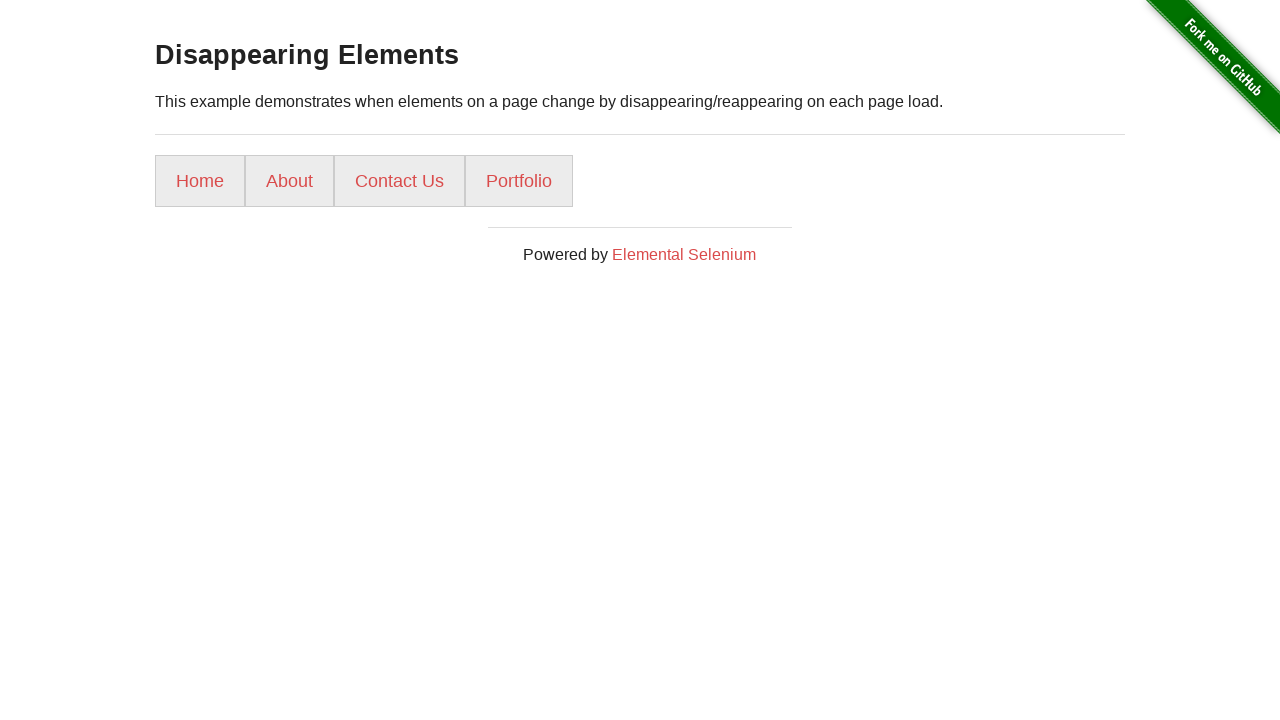

Located Gallery link element
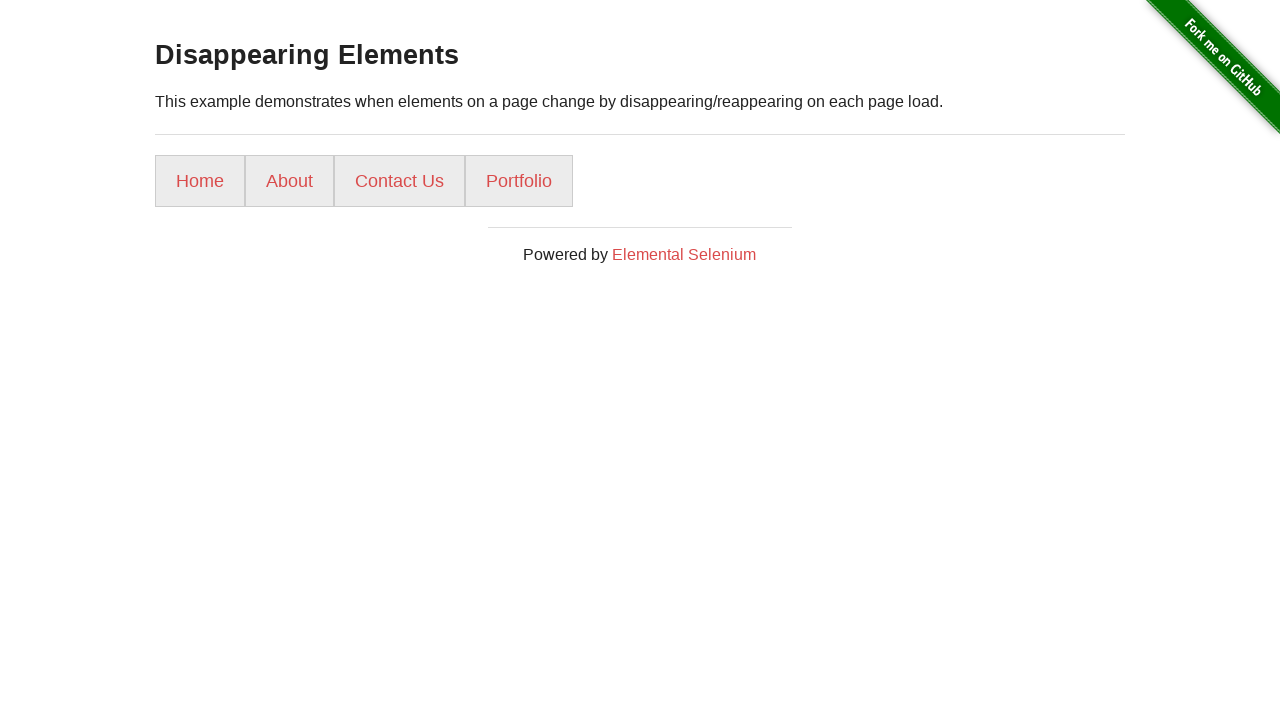

Gallery element not found or not visible (attempt 1/20)
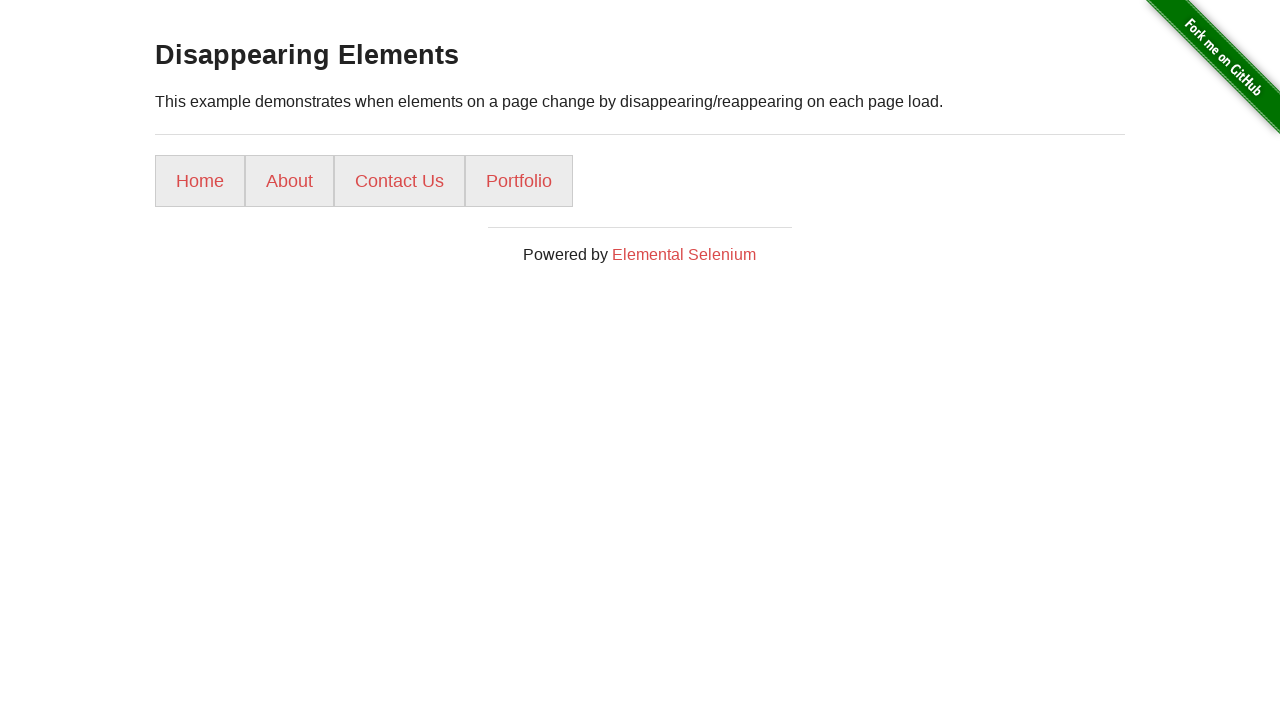

Reloaded page to retry (attempt 1/20)
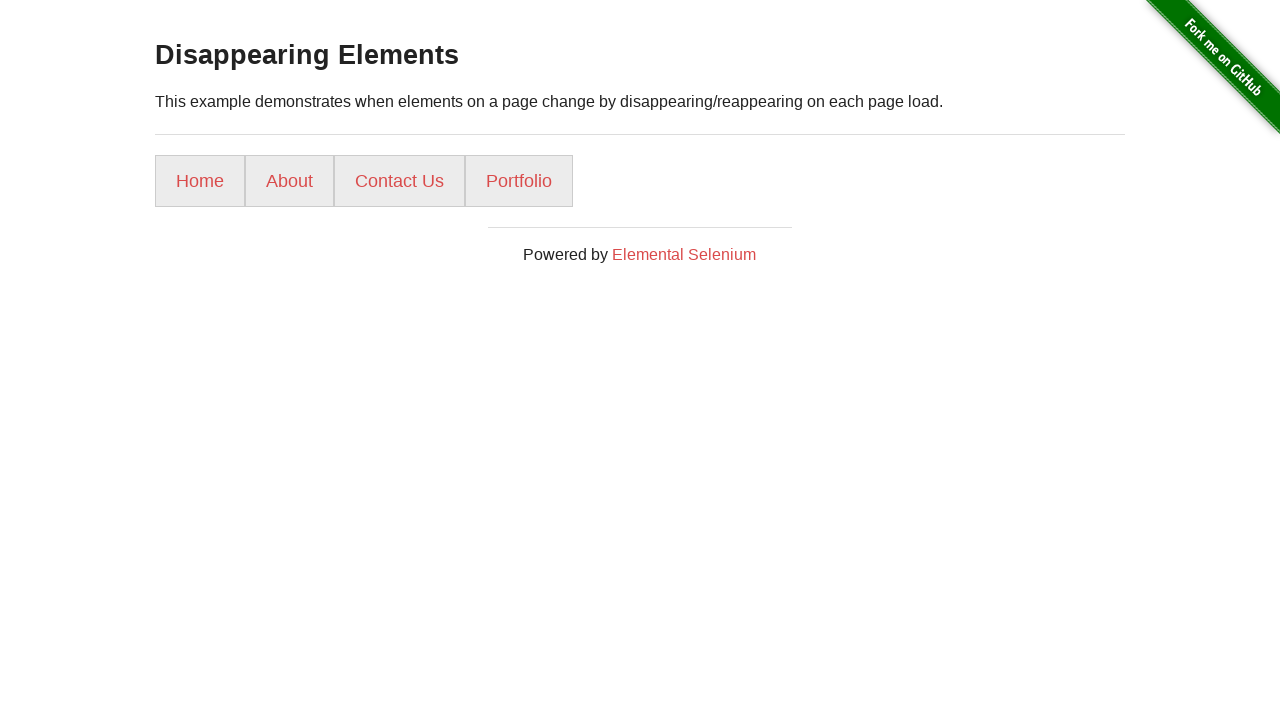

Located Gallery link element
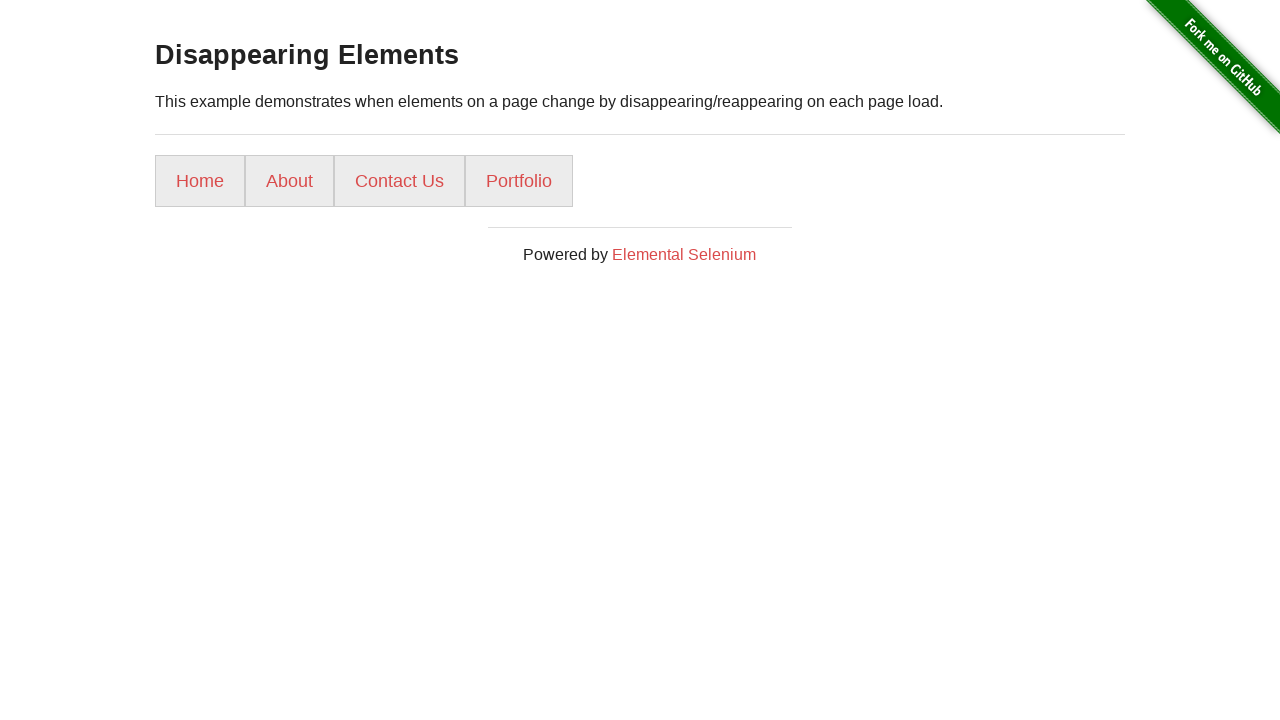

Gallery element not found or not visible (attempt 2/20)
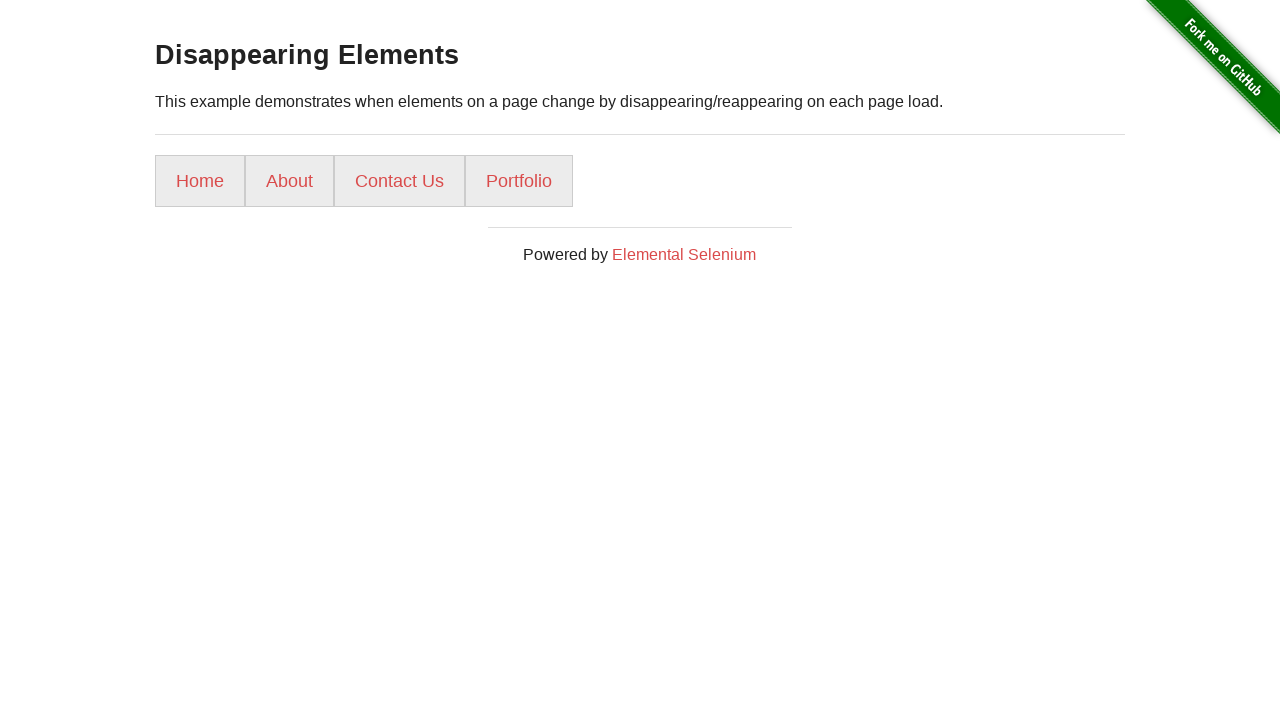

Reloaded page to retry (attempt 2/20)
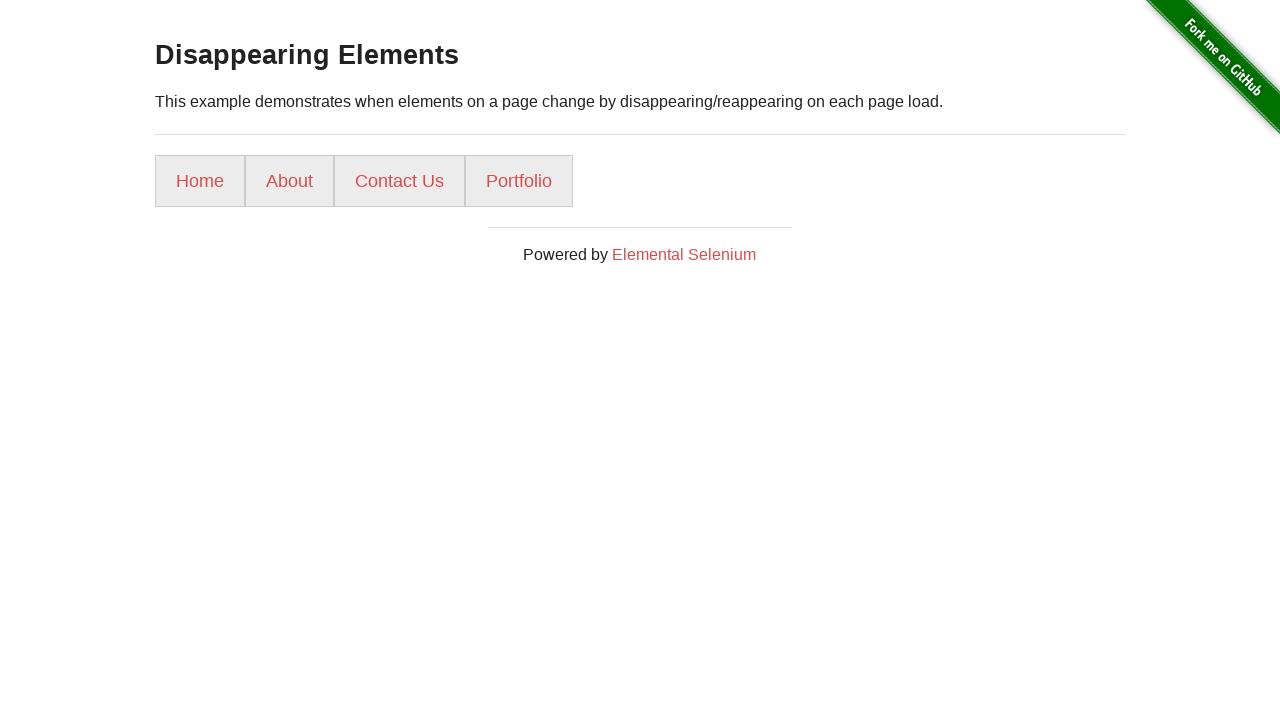

Located Gallery link element
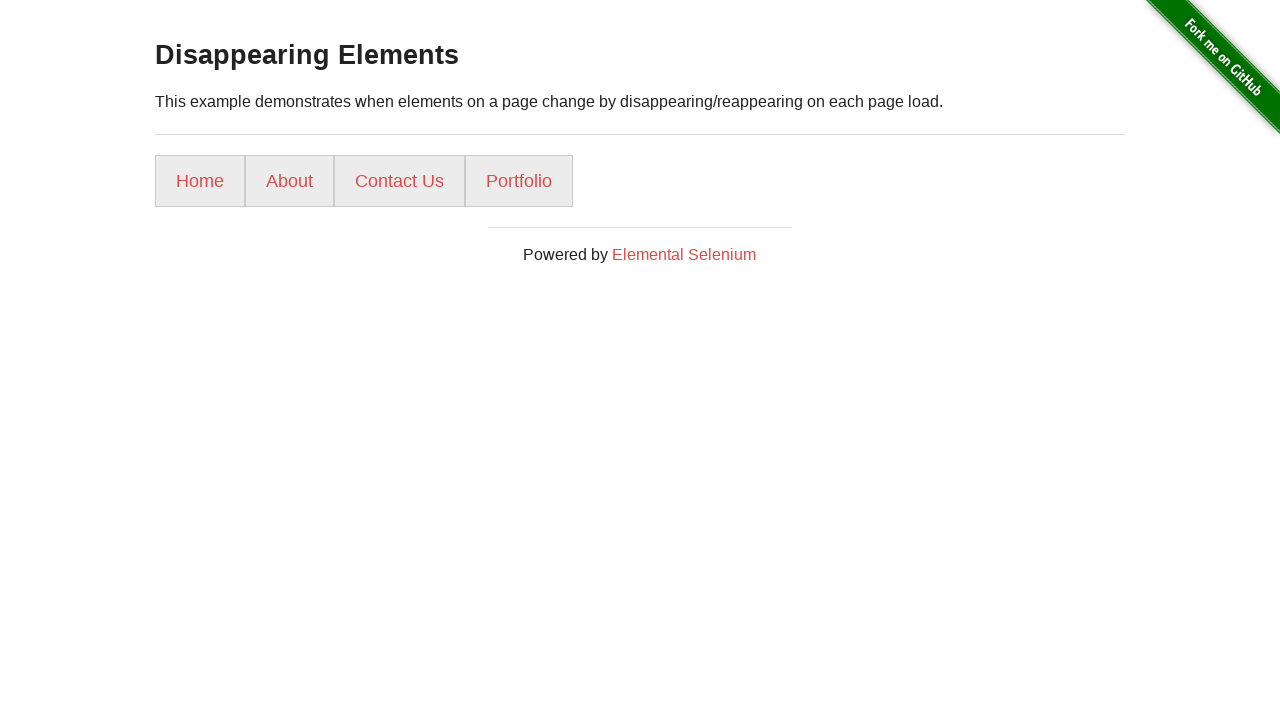

Gallery element not found or not visible (attempt 3/20)
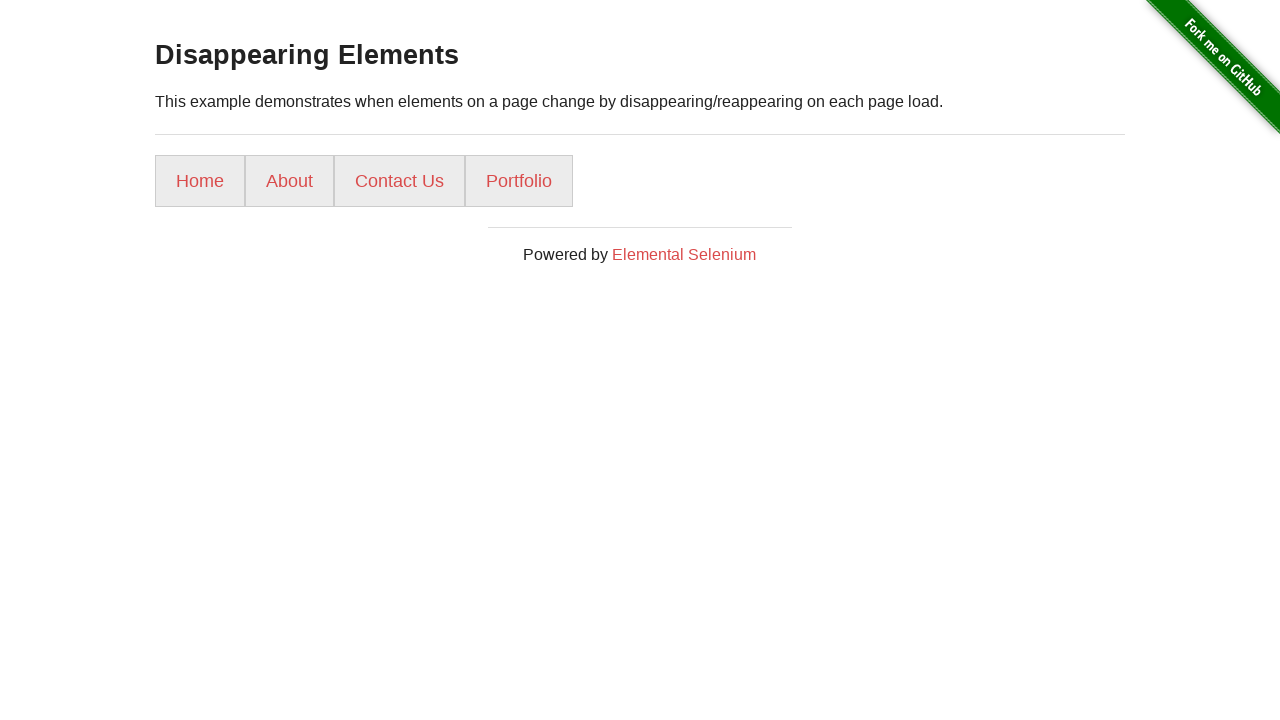

Reloaded page to retry (attempt 3/20)
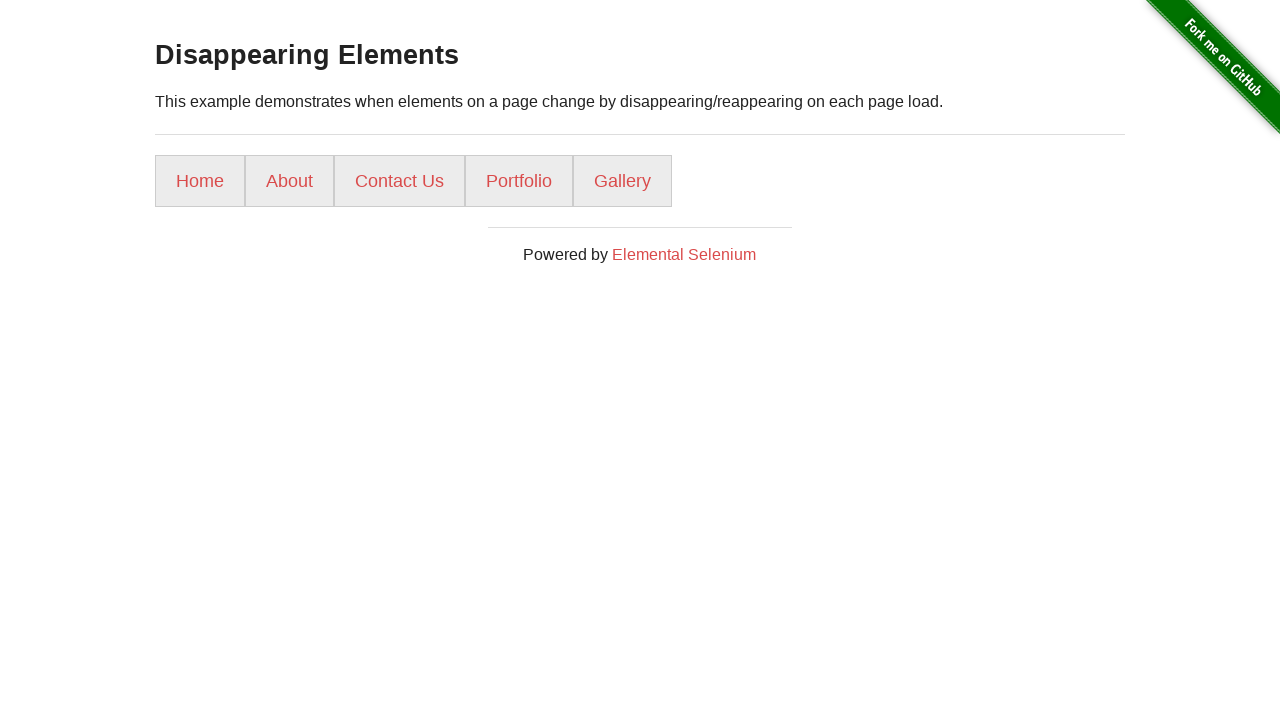

Located Gallery link element
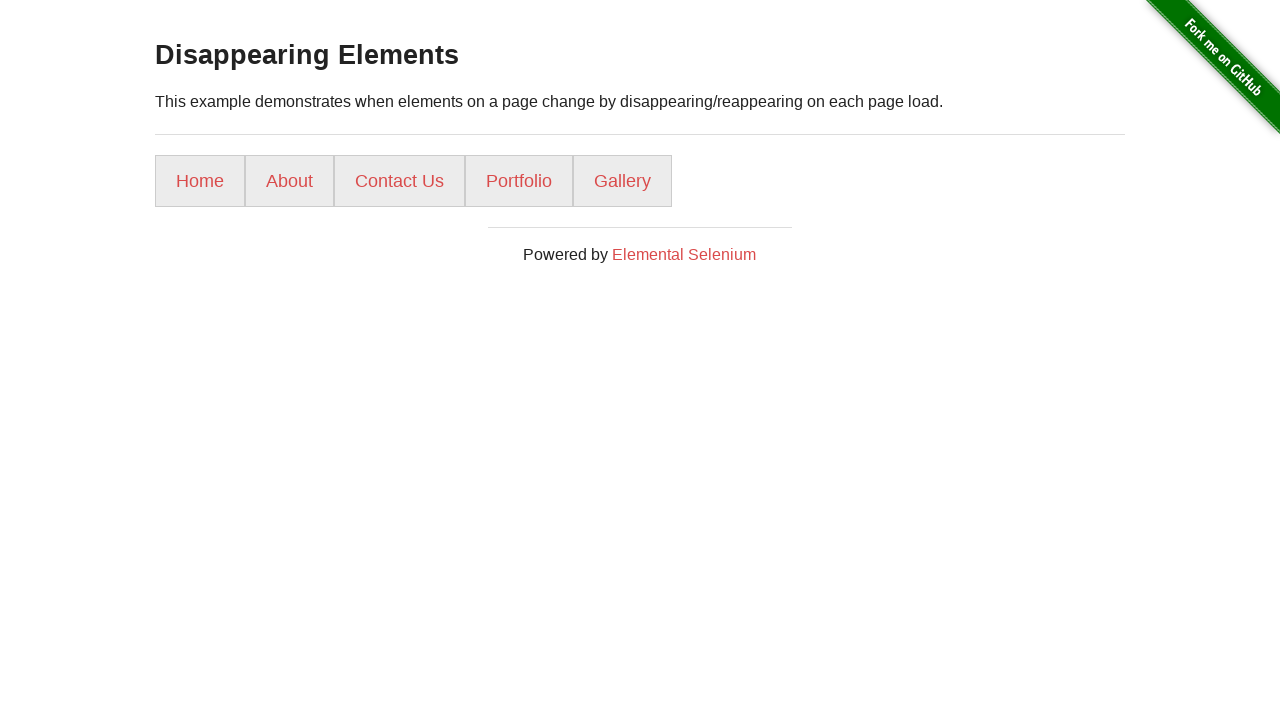

Gallery element is visible
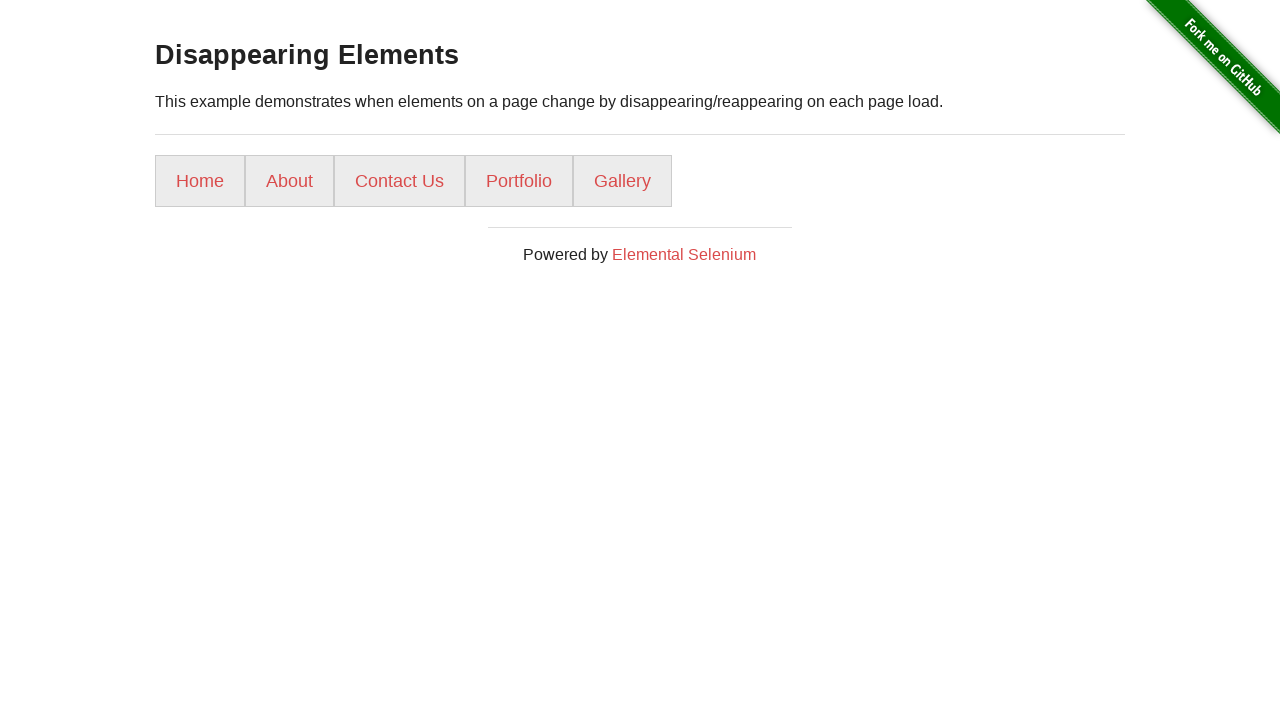

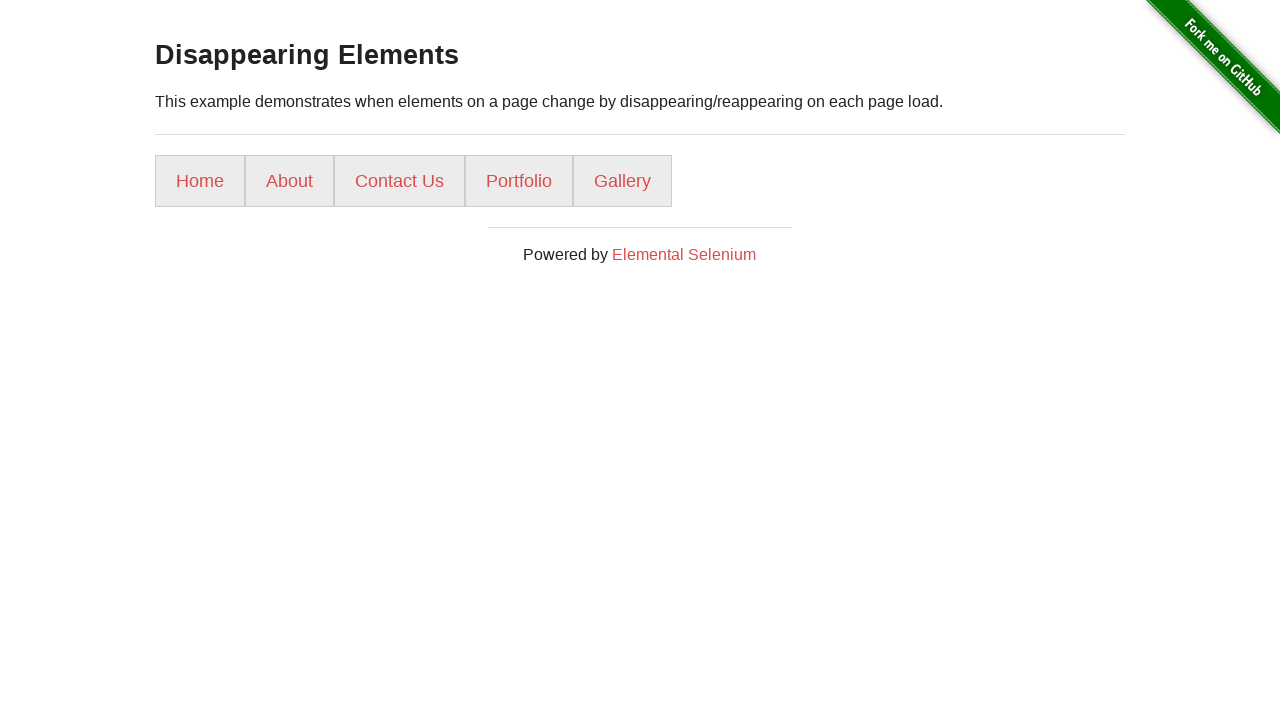